Tests drag and drop functionality by switching to an iframe, then dragging a draggable element onto a droppable target on the jQueryUI demo page.

Starting URL: https://jqueryui.com/droppable/

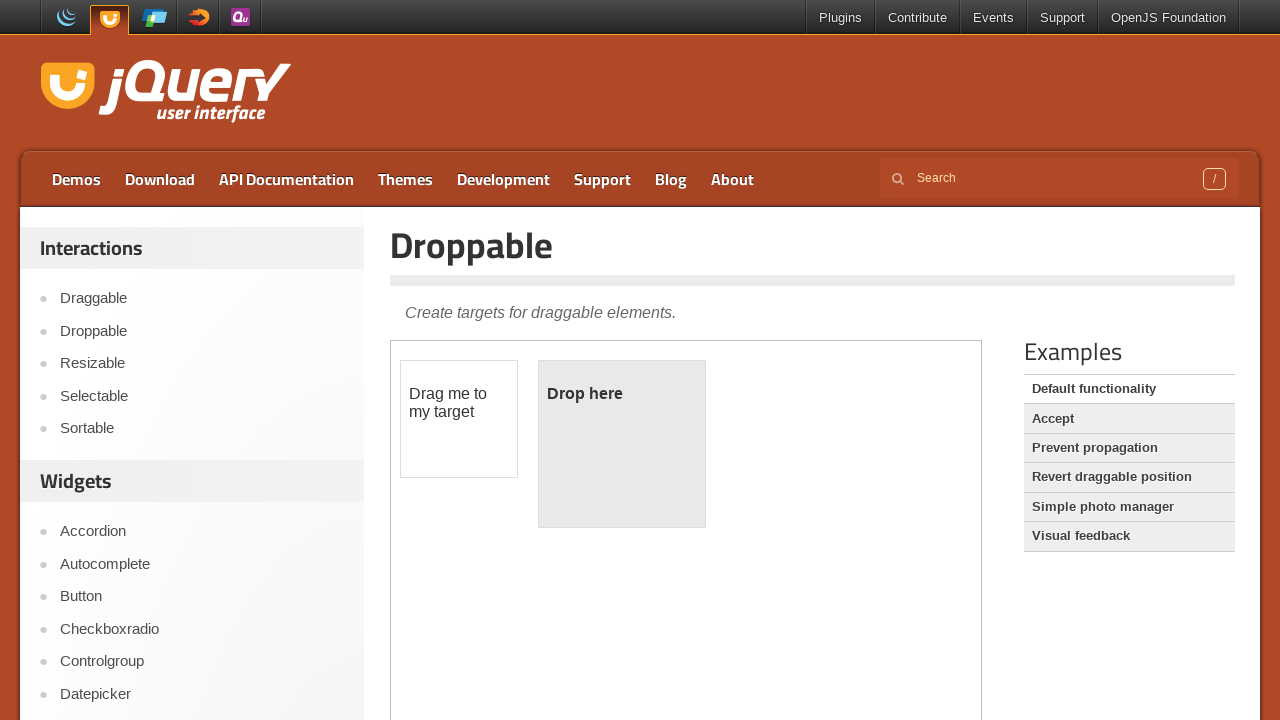

Located the demo iframe containing drag and drop elements
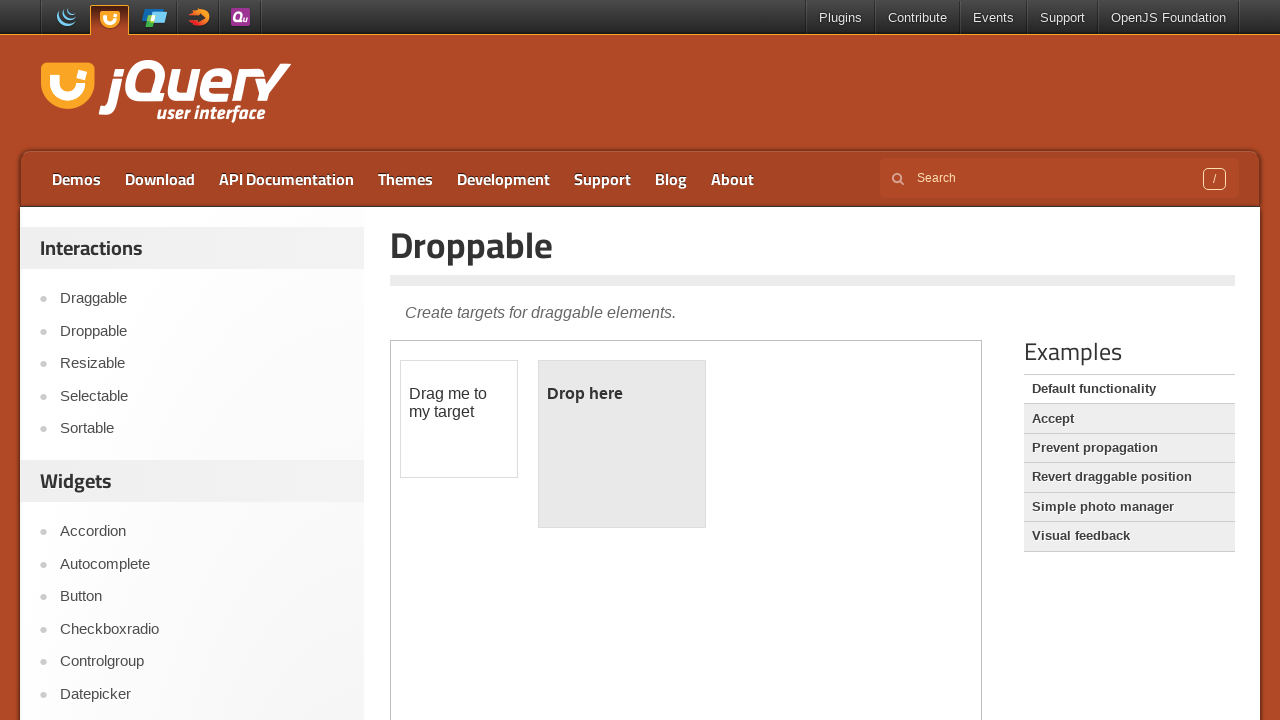

Located the draggable element within the iframe
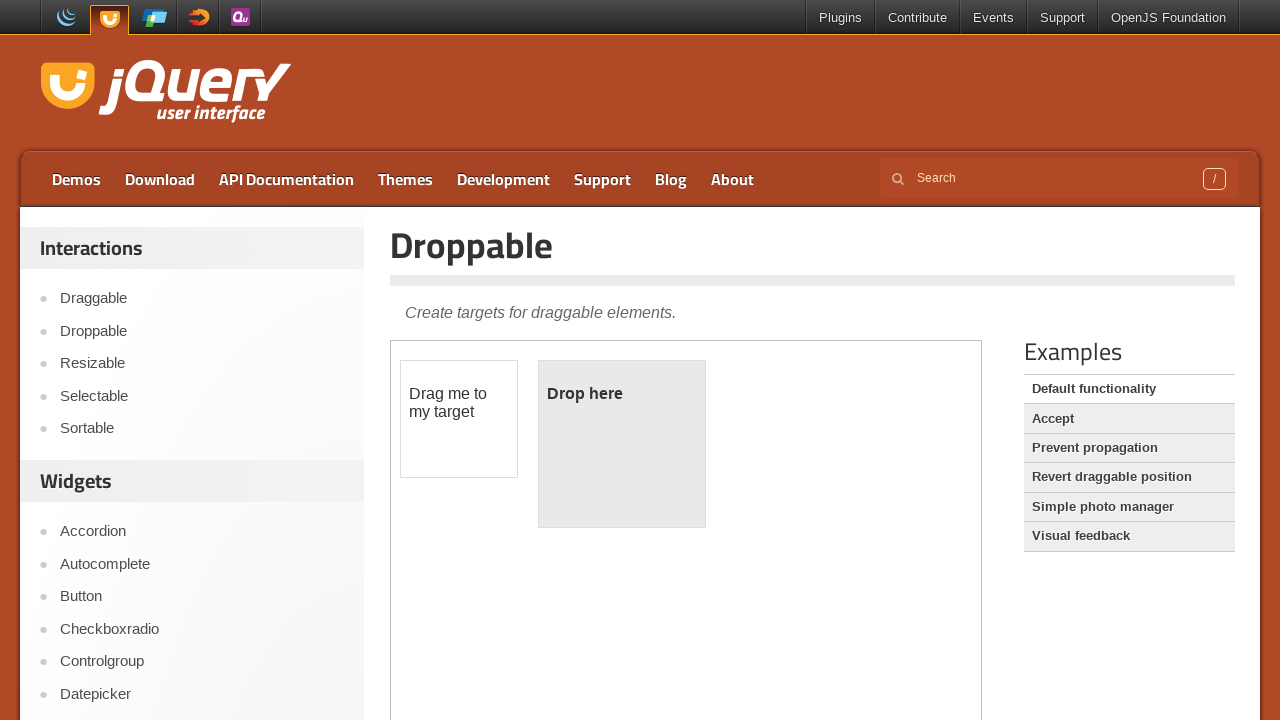

Located the droppable target element within the iframe
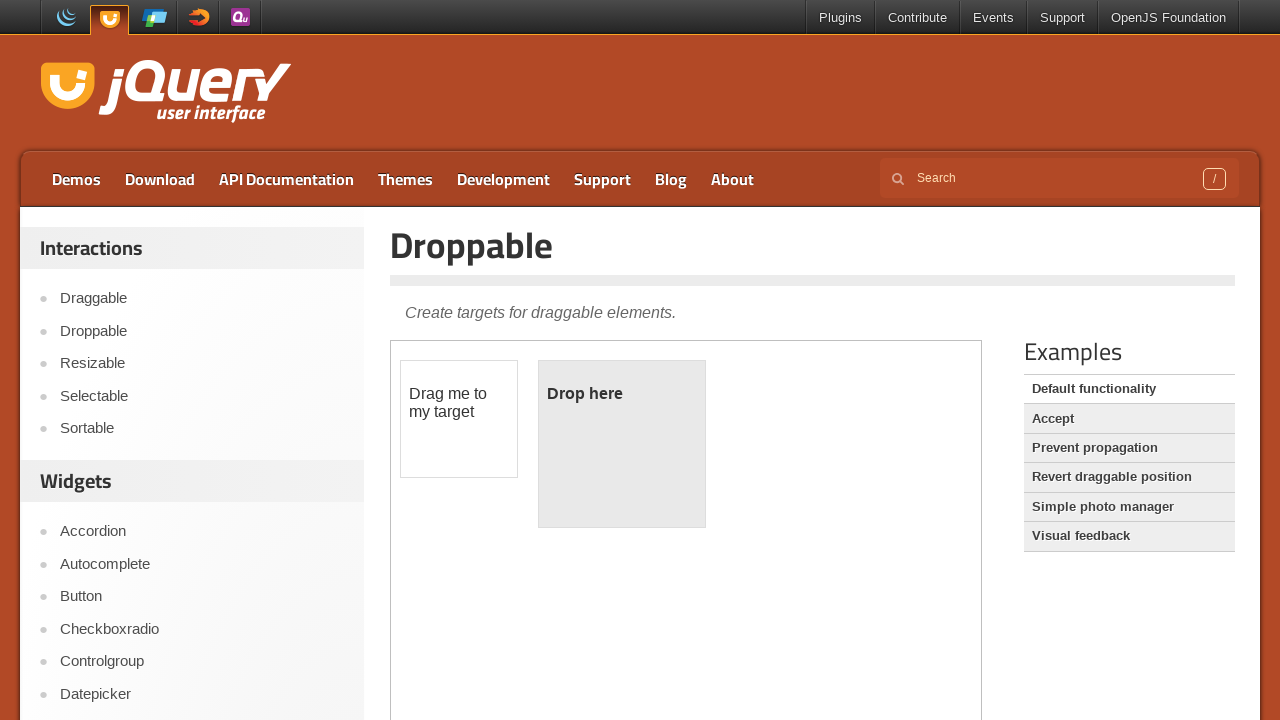

Dragged the draggable element onto the droppable target at (622, 444)
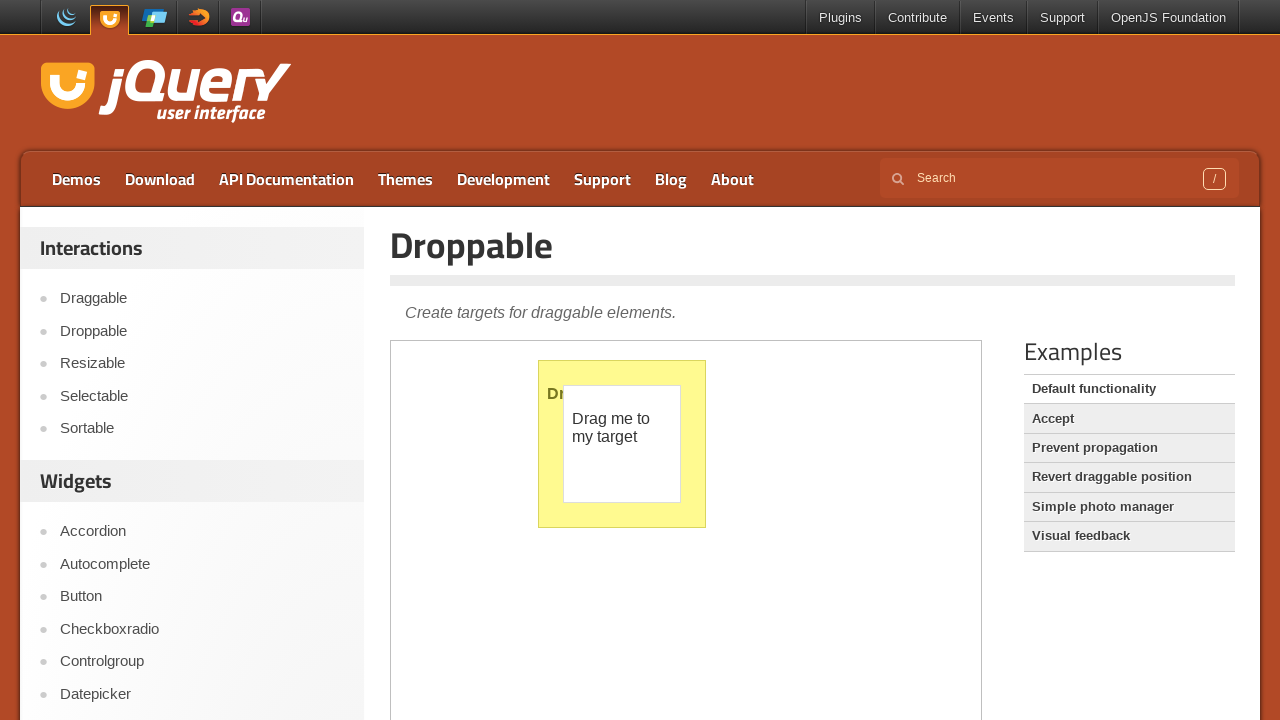

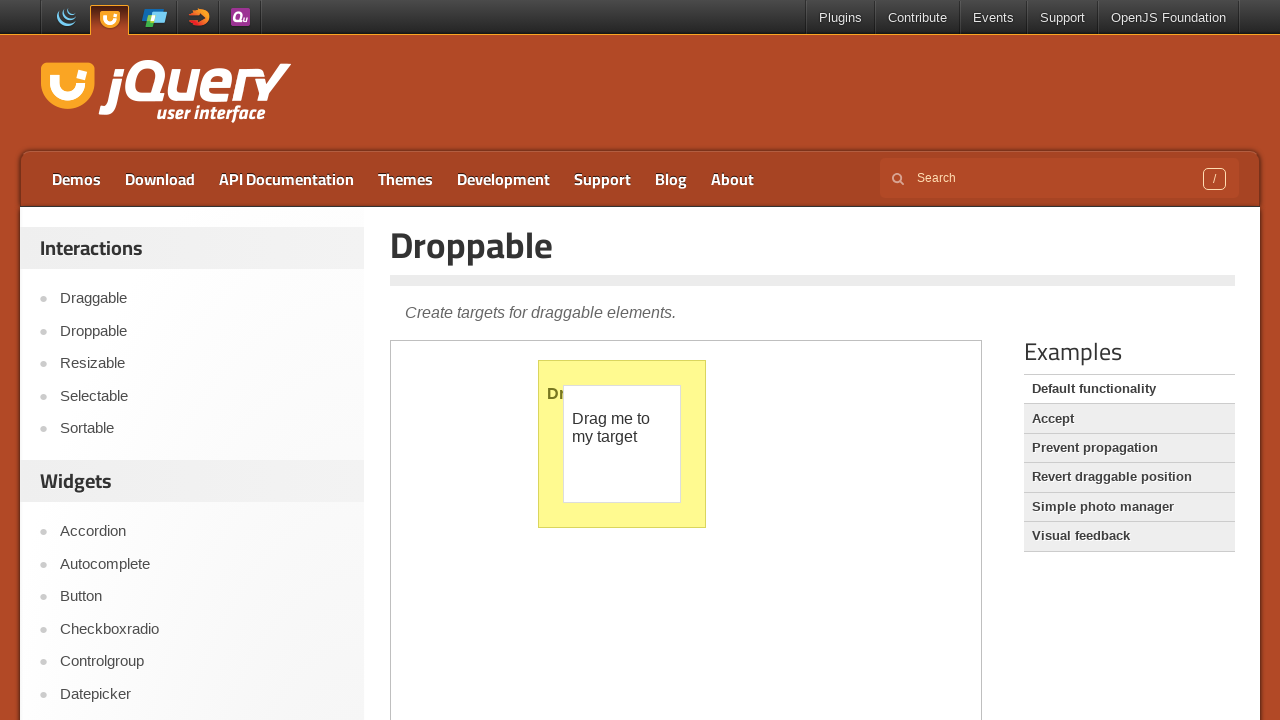